Tests navigation from the Training Support homepage to the About Us page by clicking the About Us link and verifying the page heading.

Starting URL: https://training-support.net

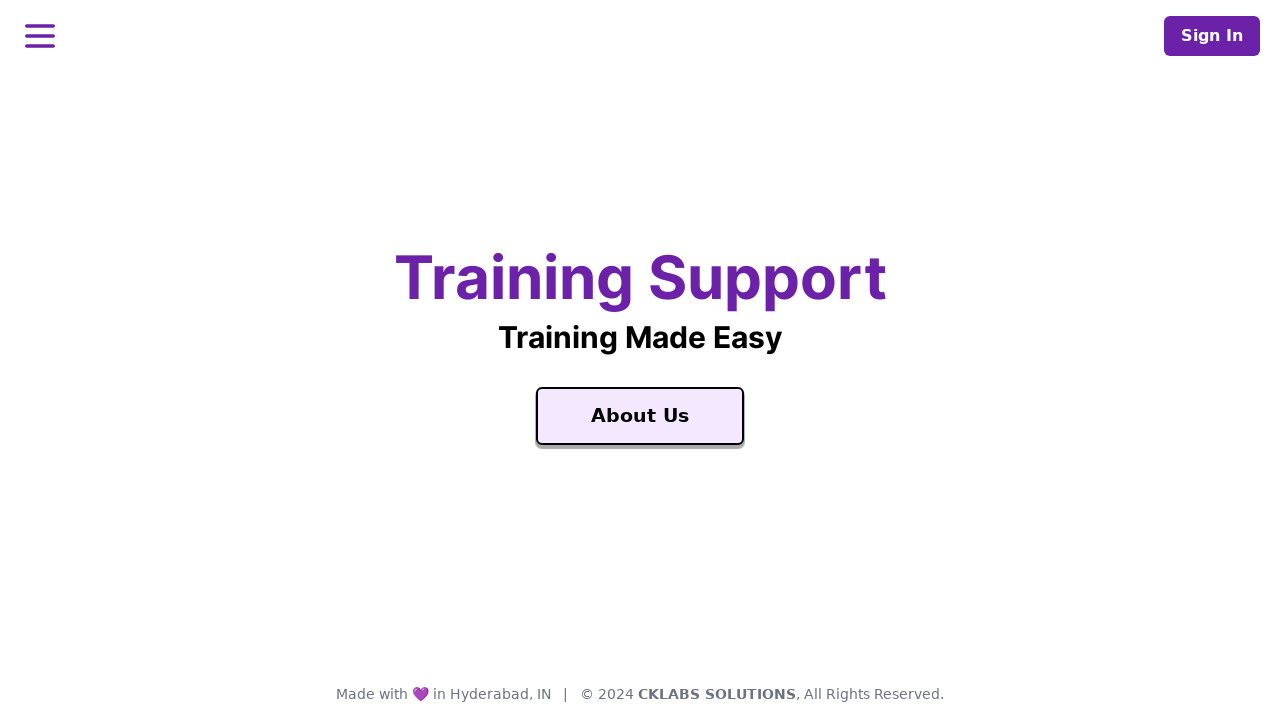

Verified homepage title is 'Training Support'
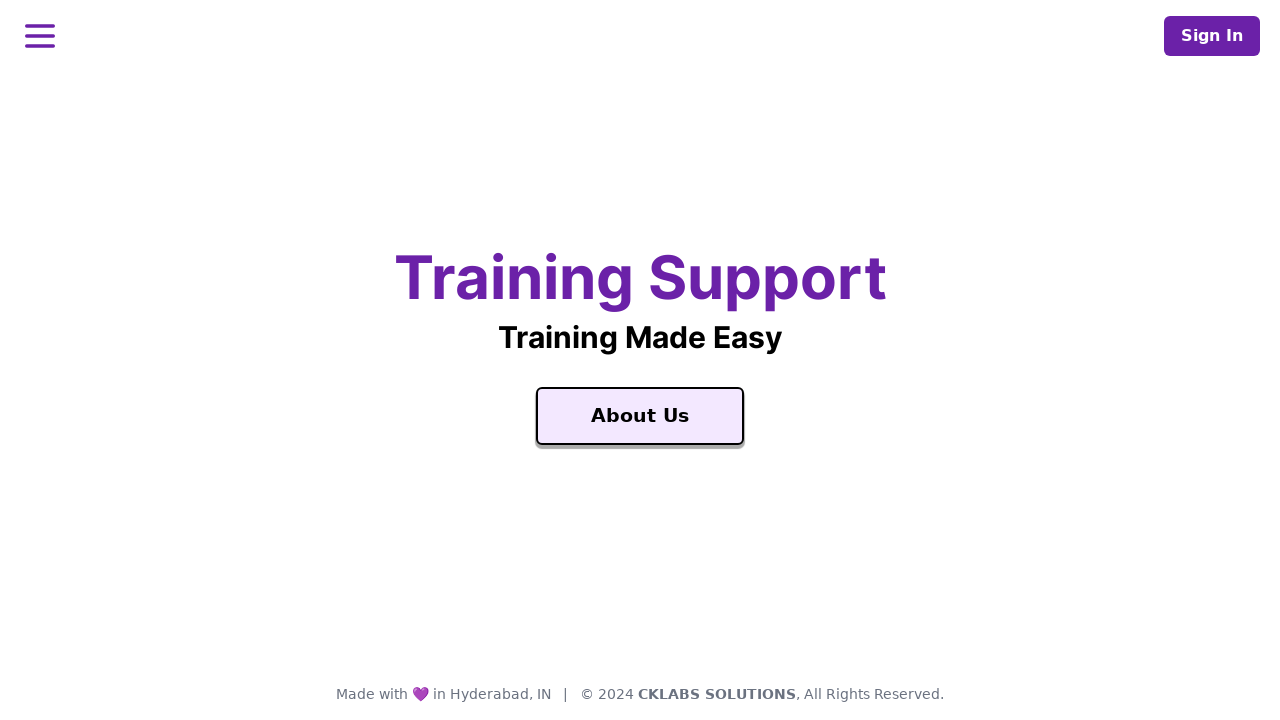

Clicked on the About Us link at (640, 416) on a:text('About Us')
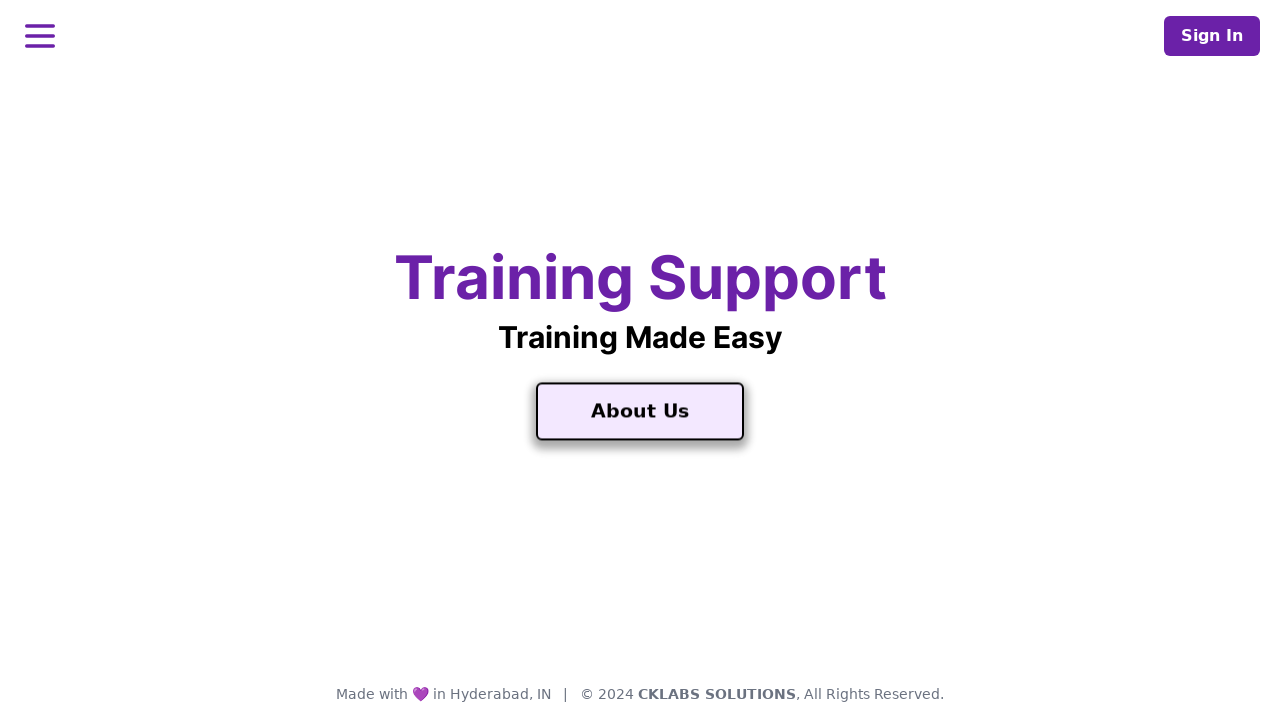

About Us page loaded with correct title 'About Training Support'
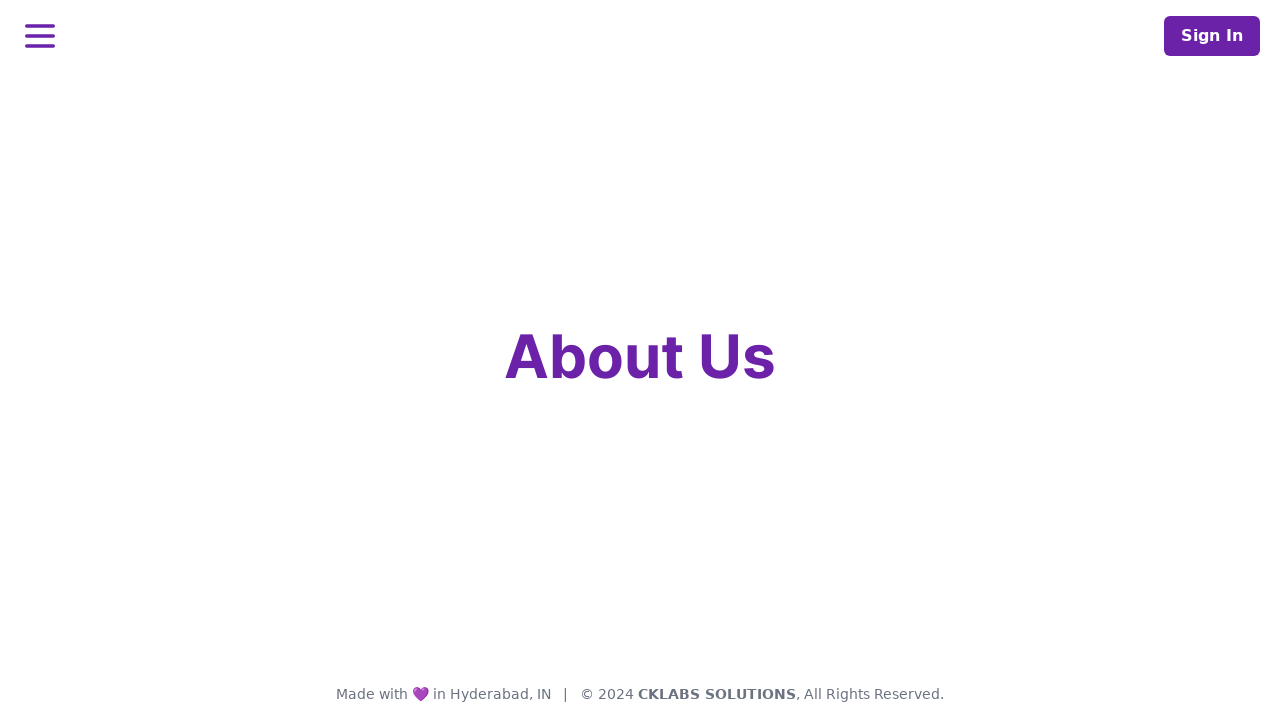

Retrieved page heading from h1.text-center element
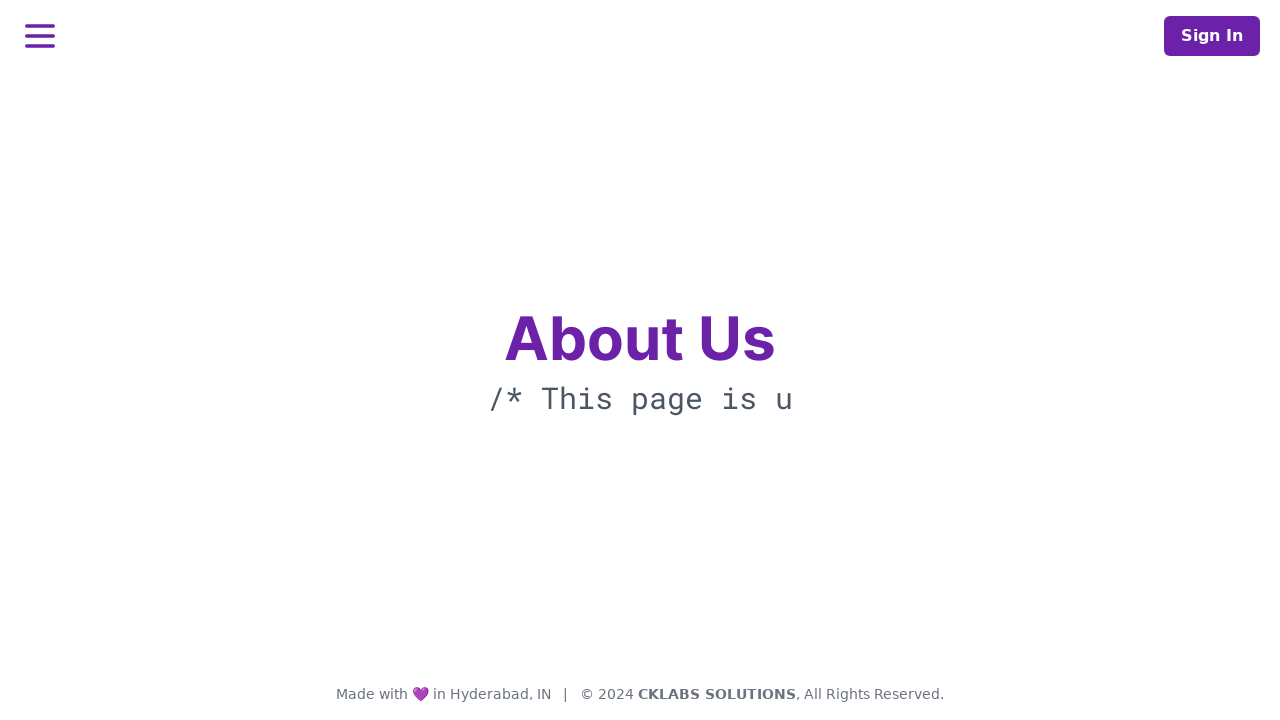

Verified page heading is 'About Us'
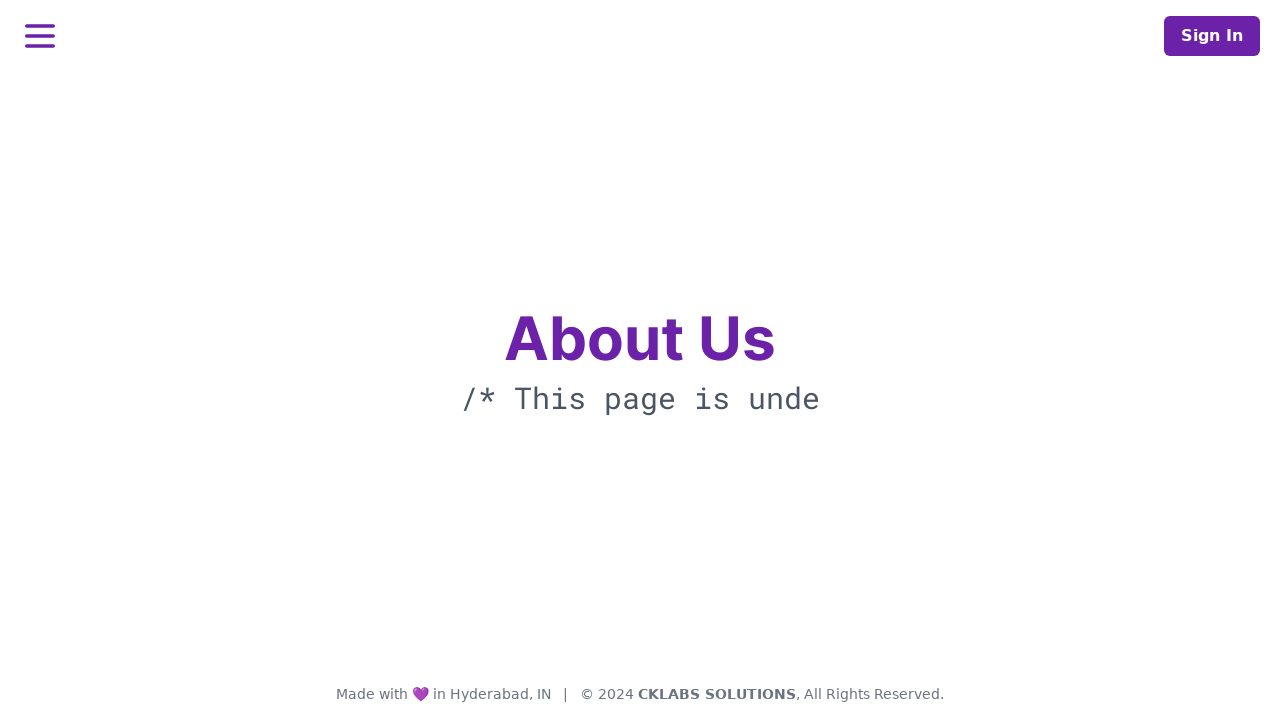

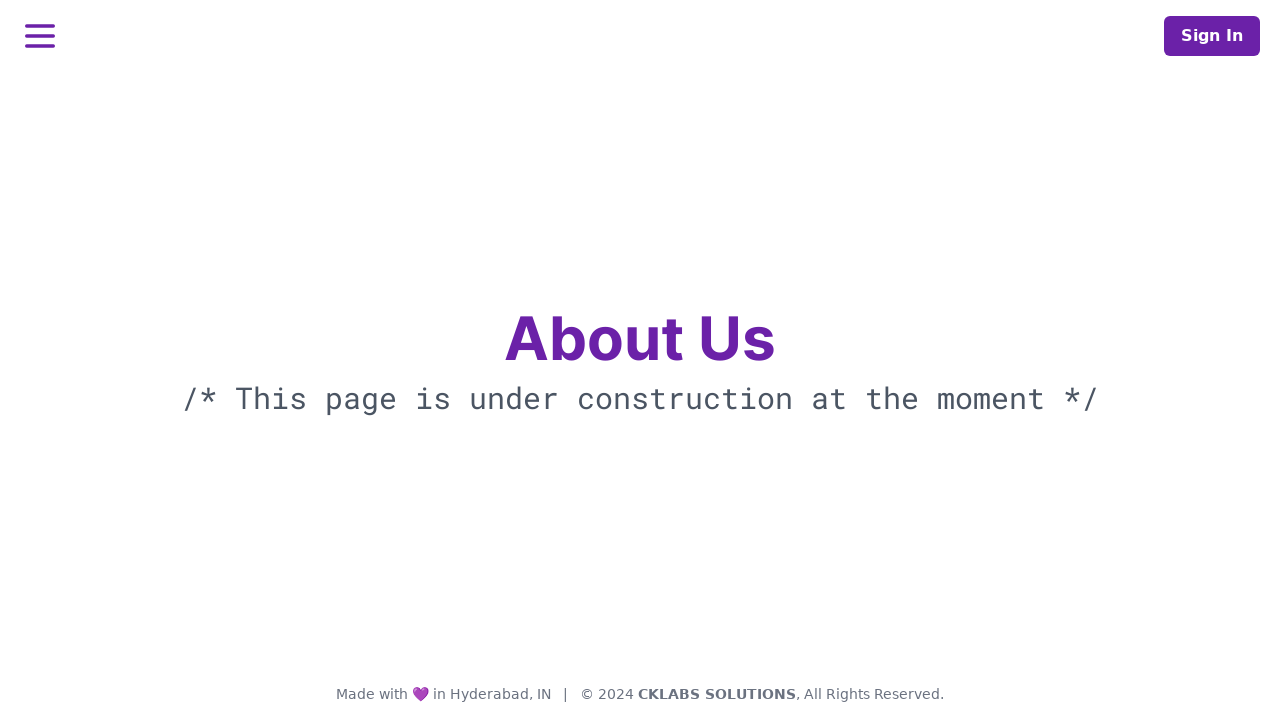